Tests that clicking Clear completed removes completed items from the list

Starting URL: https://demo.playwright.dev/todomvc

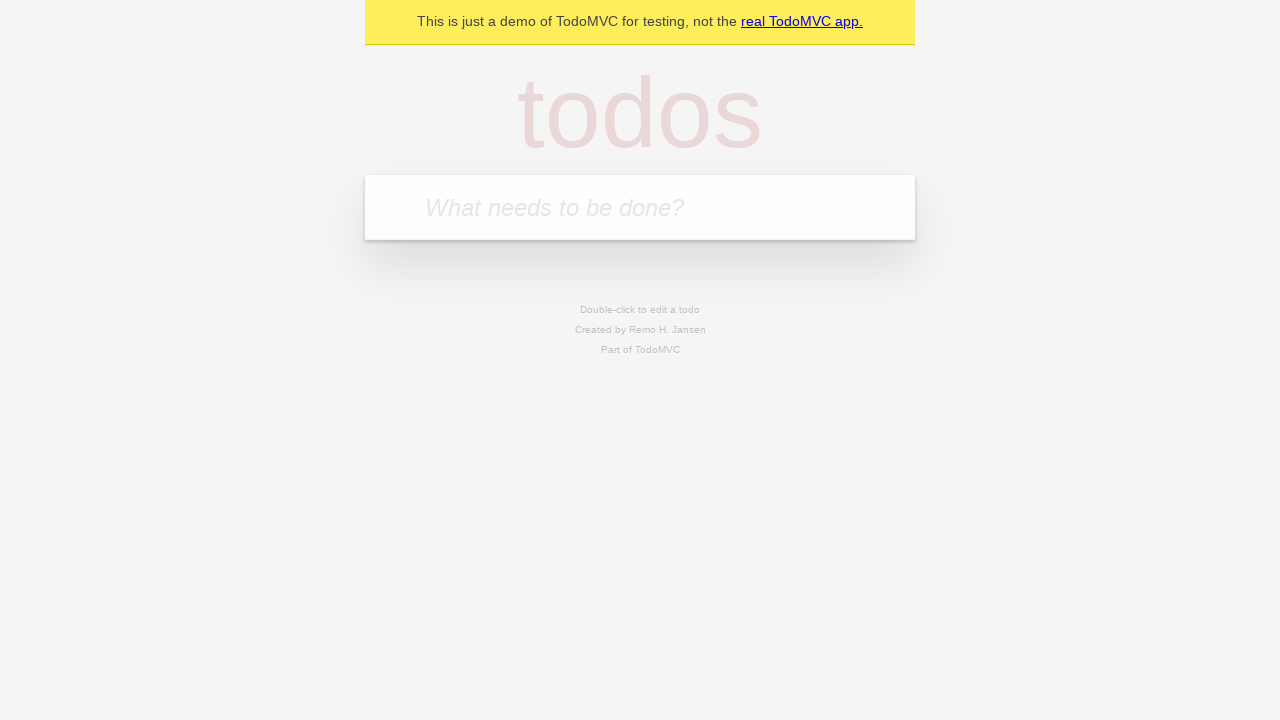

Filled todo input with 'buy some cheese' on internal:attr=[placeholder="What needs to be done?"i]
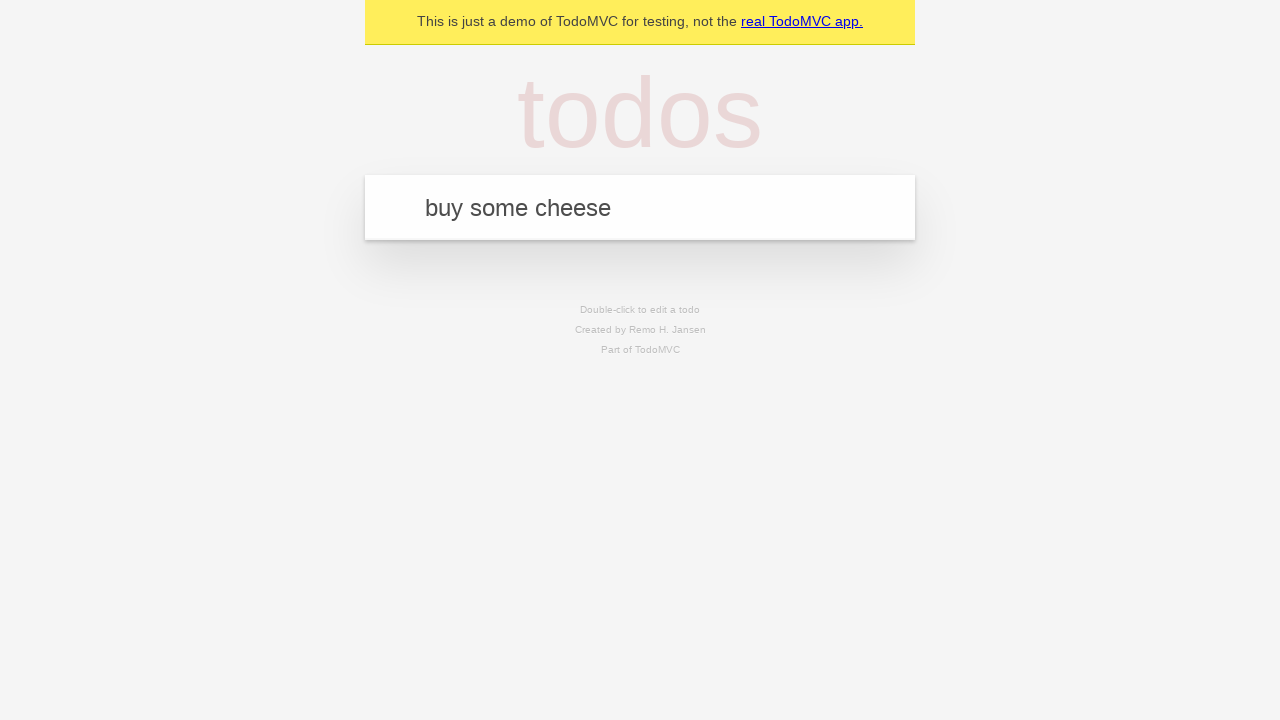

Pressed Enter to add todo 'buy some cheese' on internal:attr=[placeholder="What needs to be done?"i]
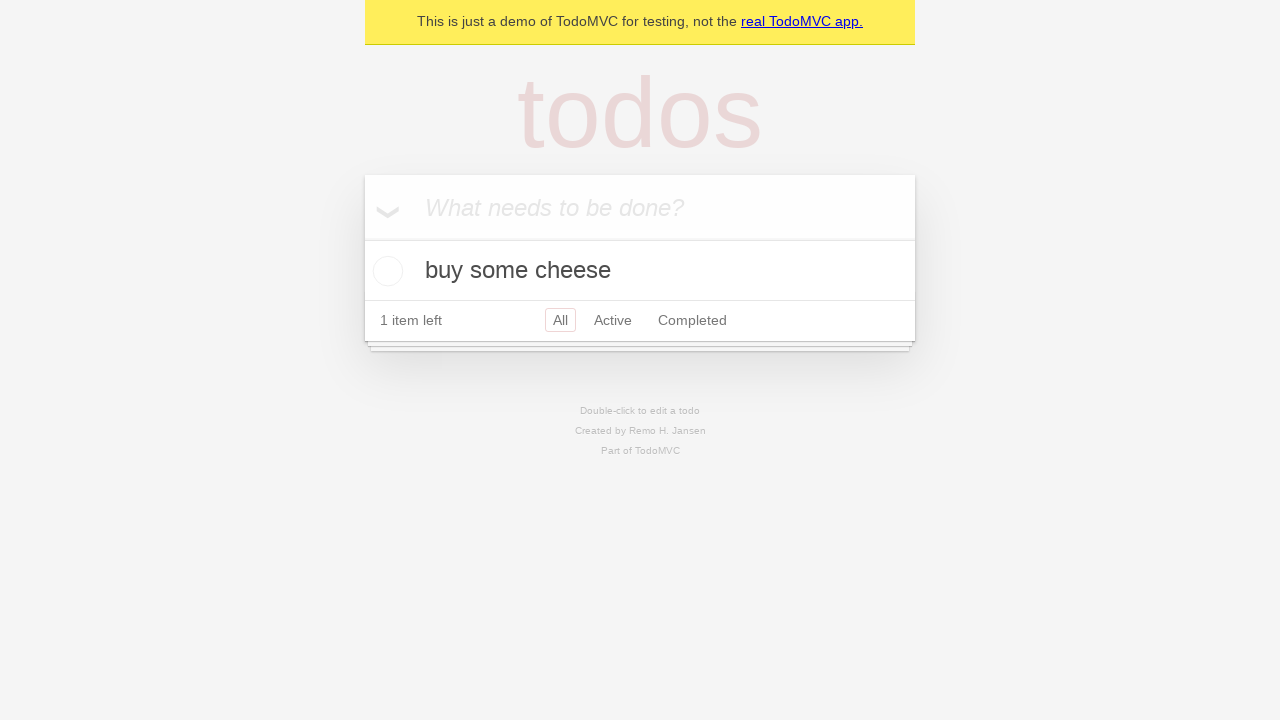

Filled todo input with 'feed the cat' on internal:attr=[placeholder="What needs to be done?"i]
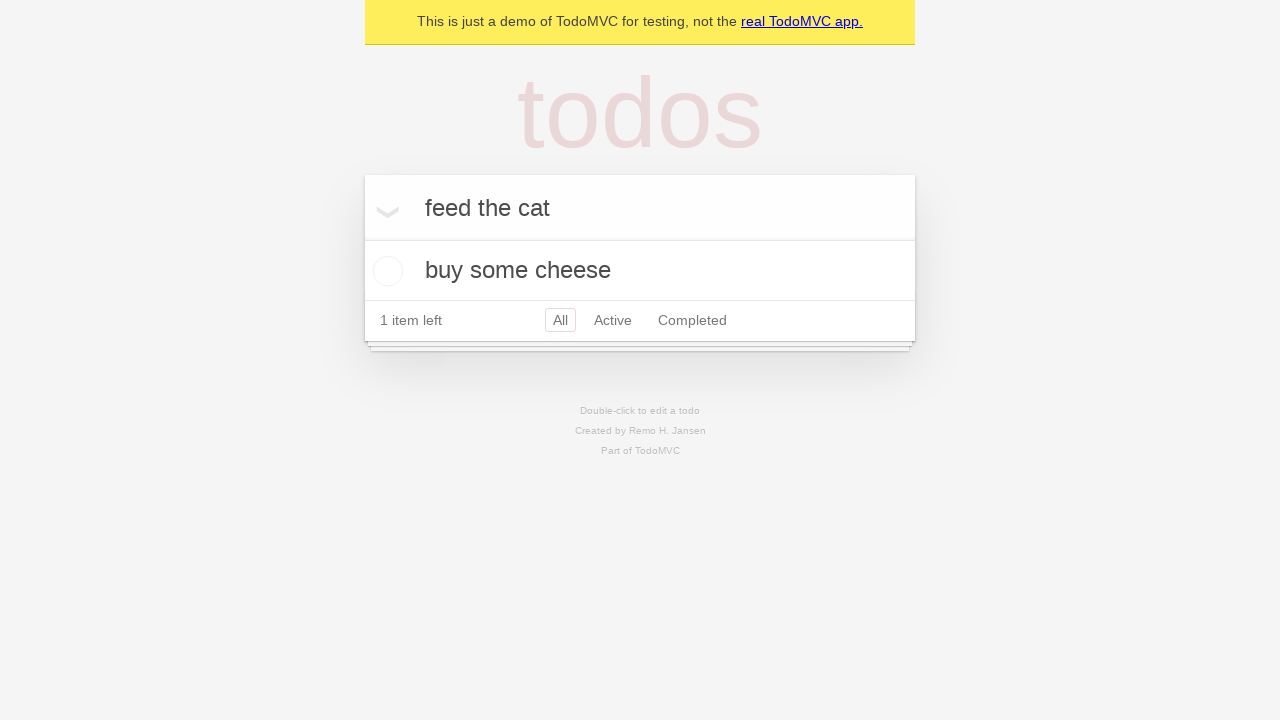

Pressed Enter to add todo 'feed the cat' on internal:attr=[placeholder="What needs to be done?"i]
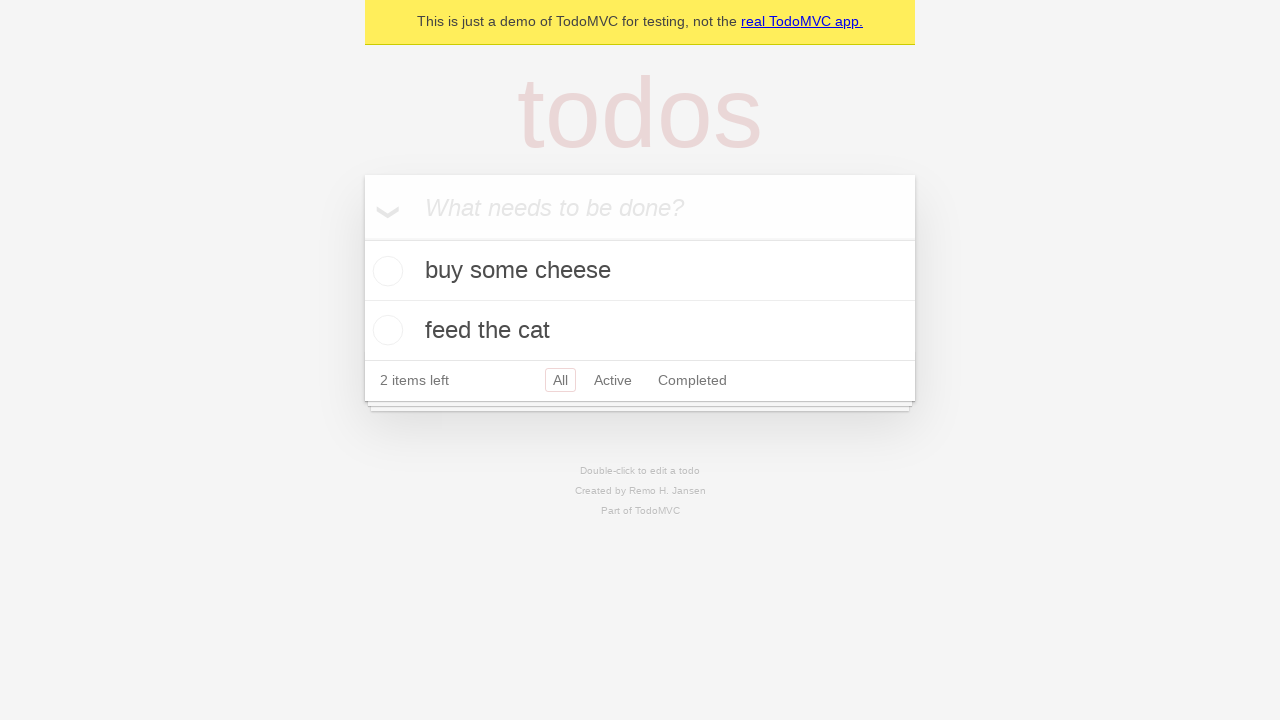

Filled todo input with 'book a doctors appointment' on internal:attr=[placeholder="What needs to be done?"i]
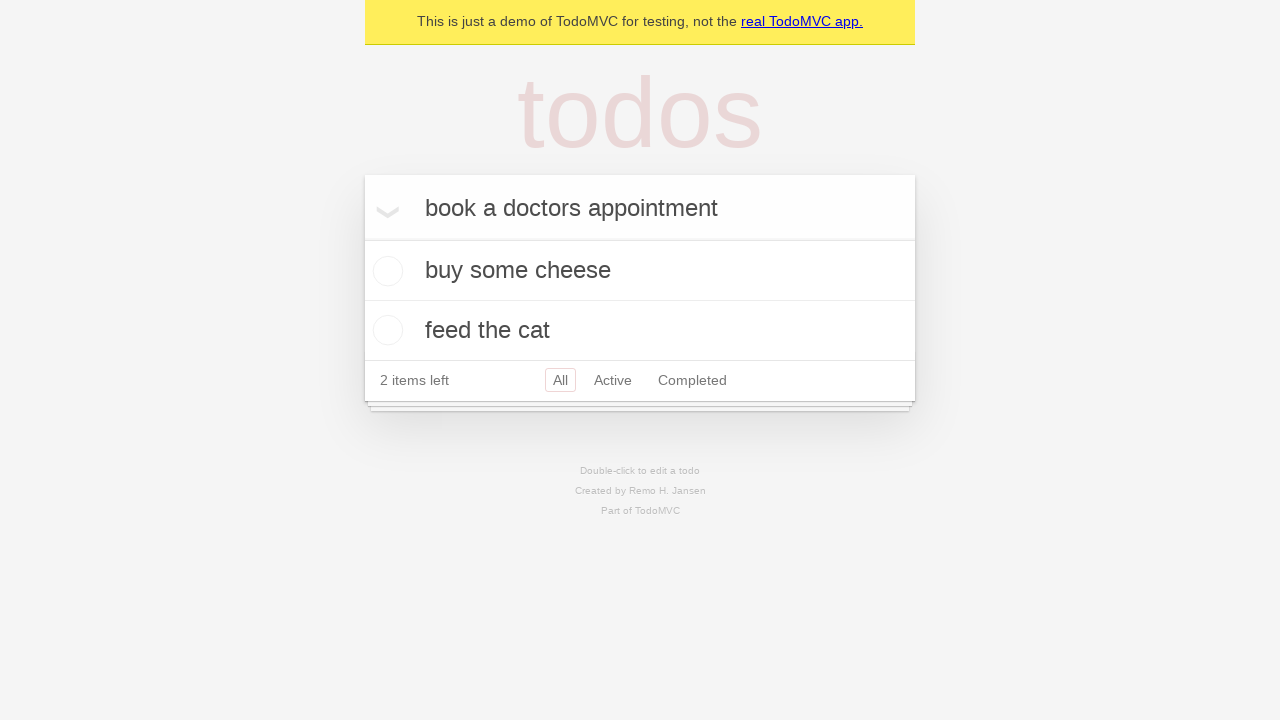

Pressed Enter to add todo 'book a doctors appointment' on internal:attr=[placeholder="What needs to be done?"i]
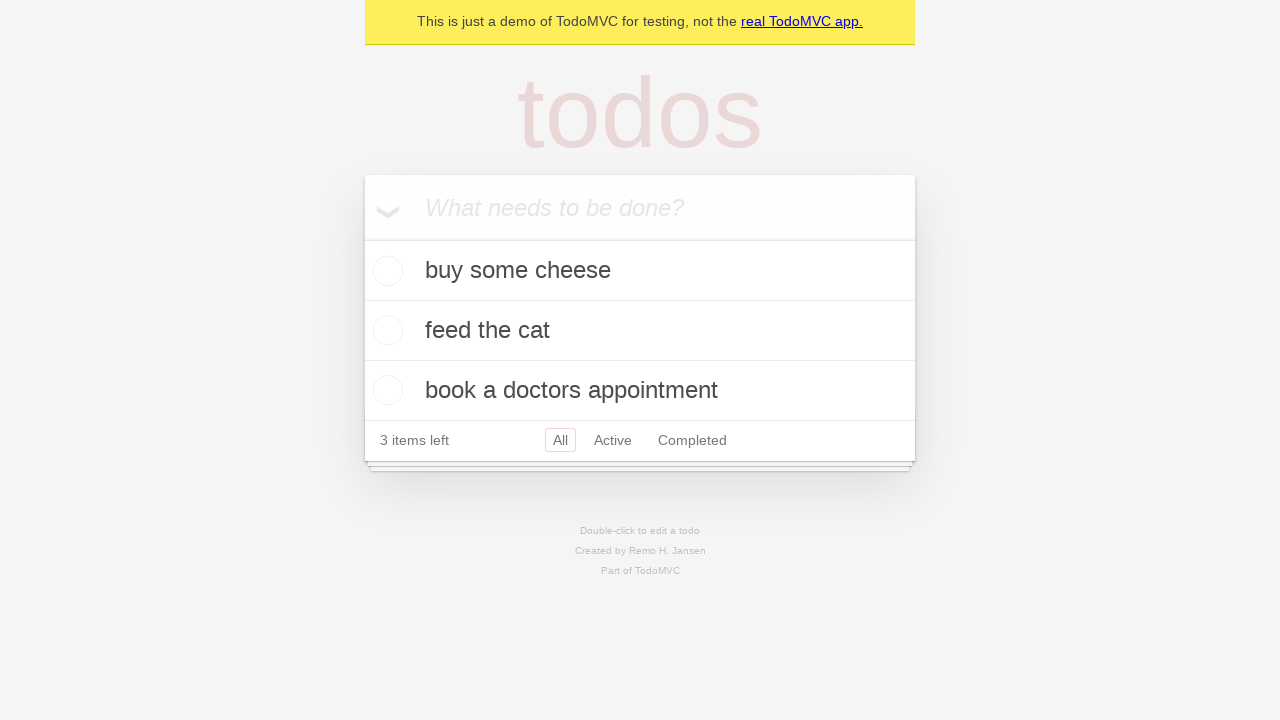

Located all todo items
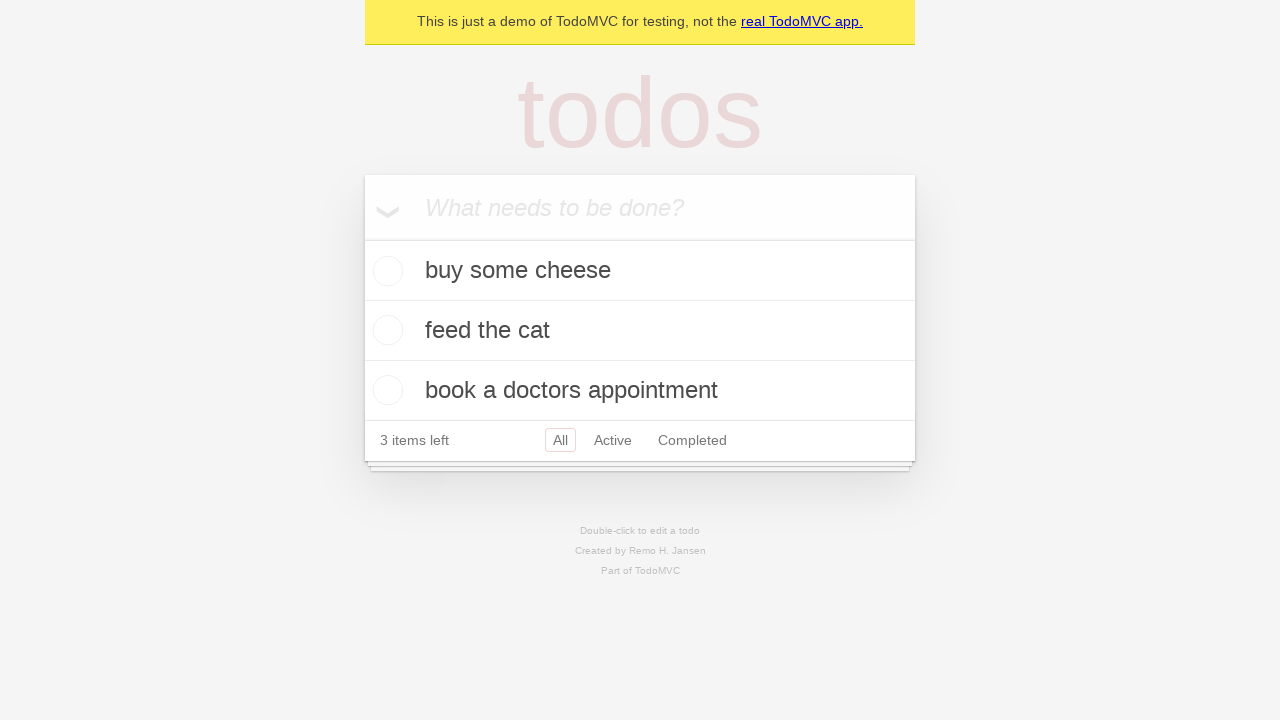

Checked the second todo item at (385, 330) on internal:testid=[data-testid="todo-item"s] >> nth=1 >> internal:role=checkbox
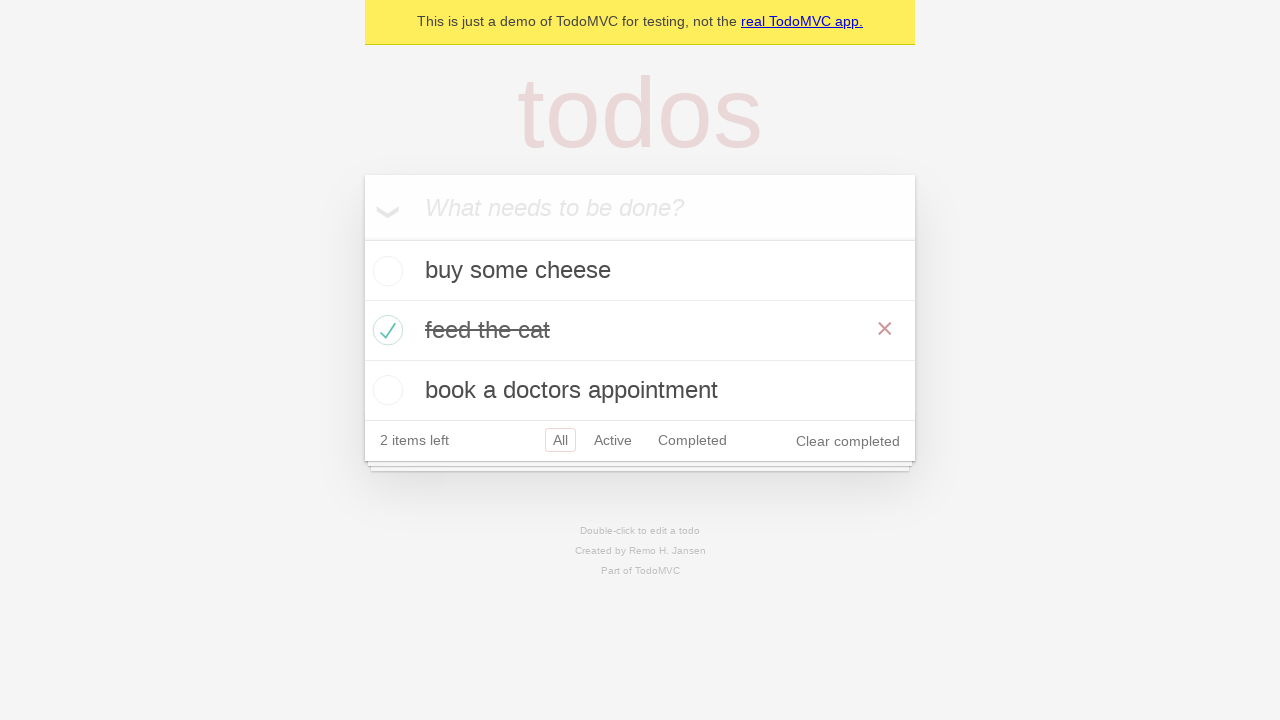

Clicked 'Clear completed' button to remove completed items at (848, 441) on internal:role=button[name="Clear completed"i]
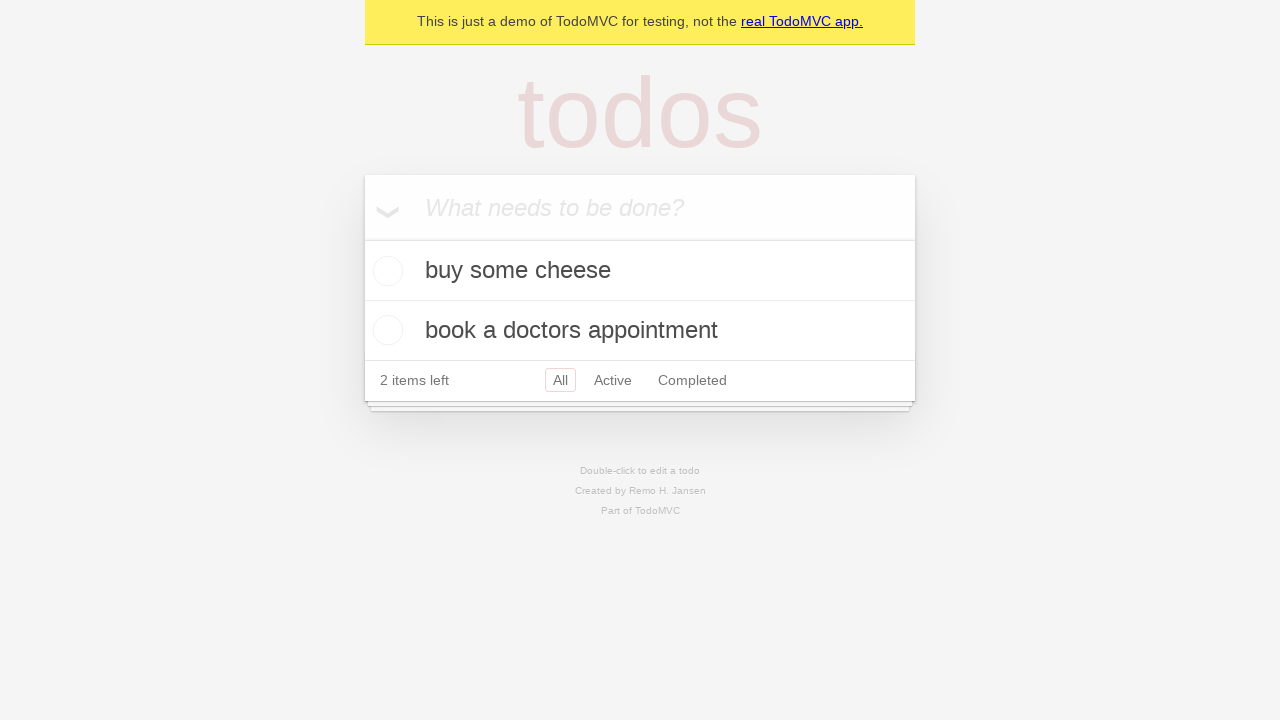

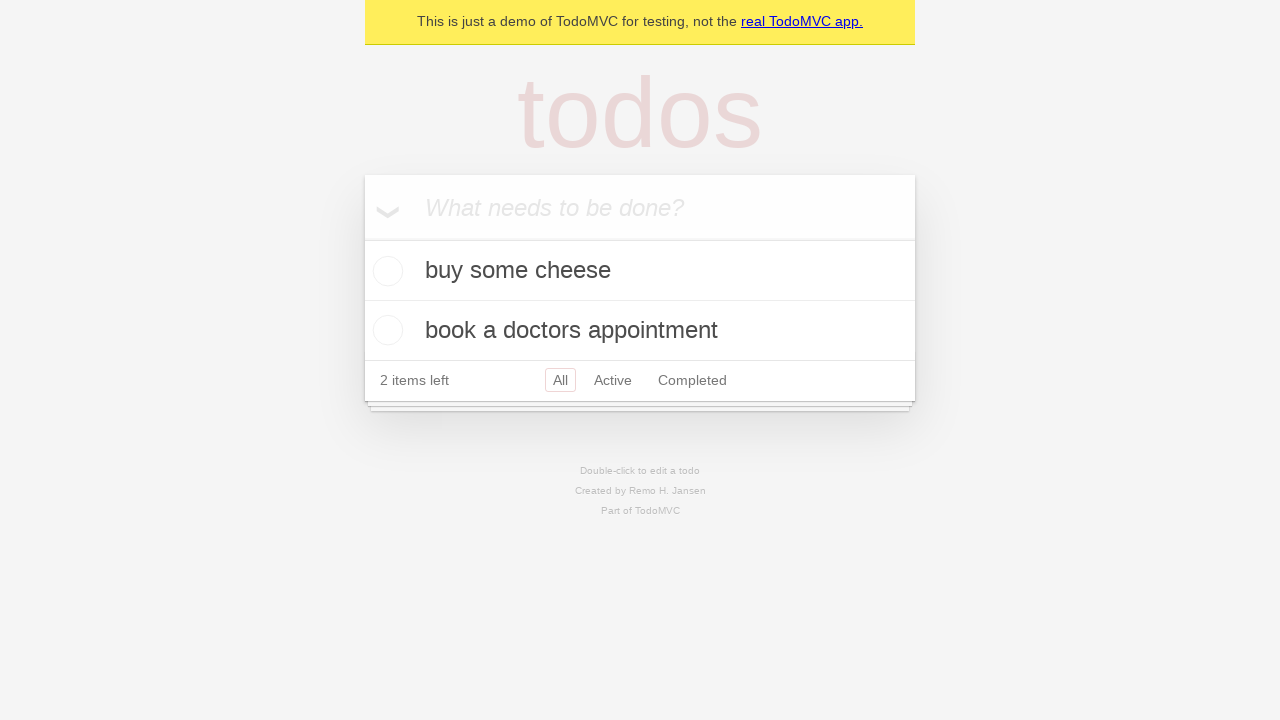